Clicks a button identified by class name and verifies the alert message

Starting URL: https://igorsmasc.github.io/botoes_atividade_selenium/

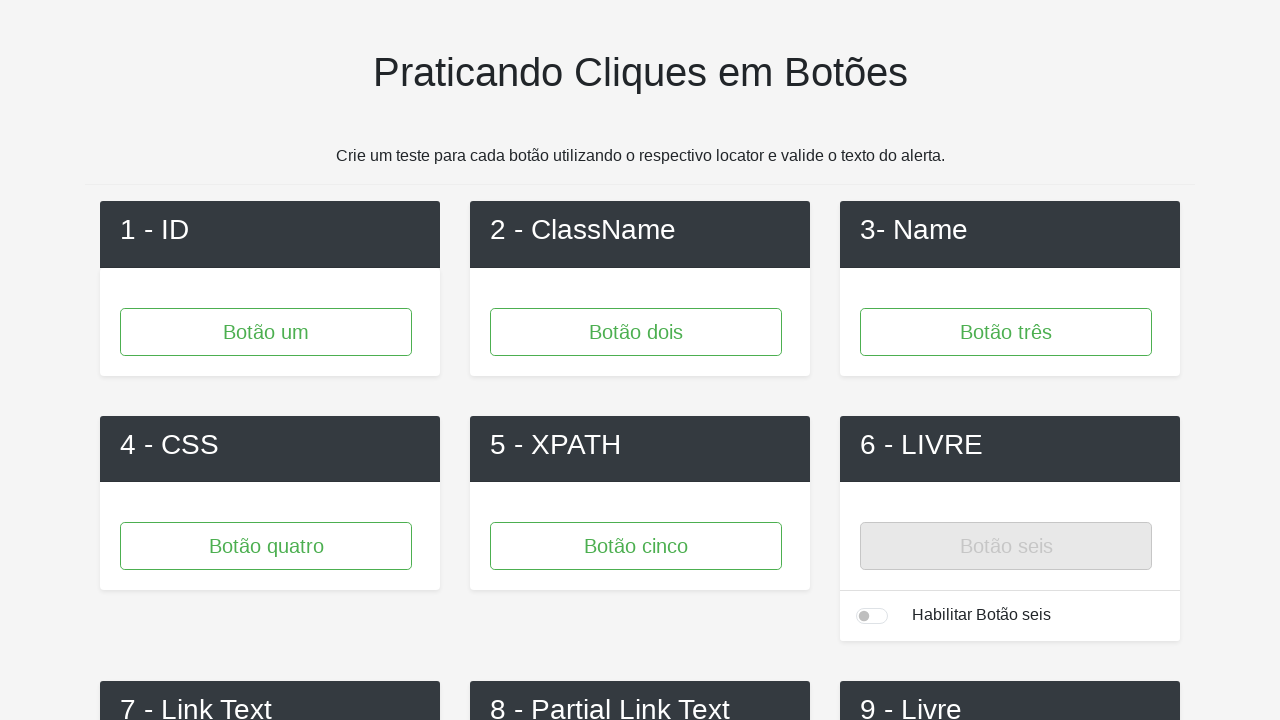

Clicked button with class name 'button-2' at (636, 332) on .button-2
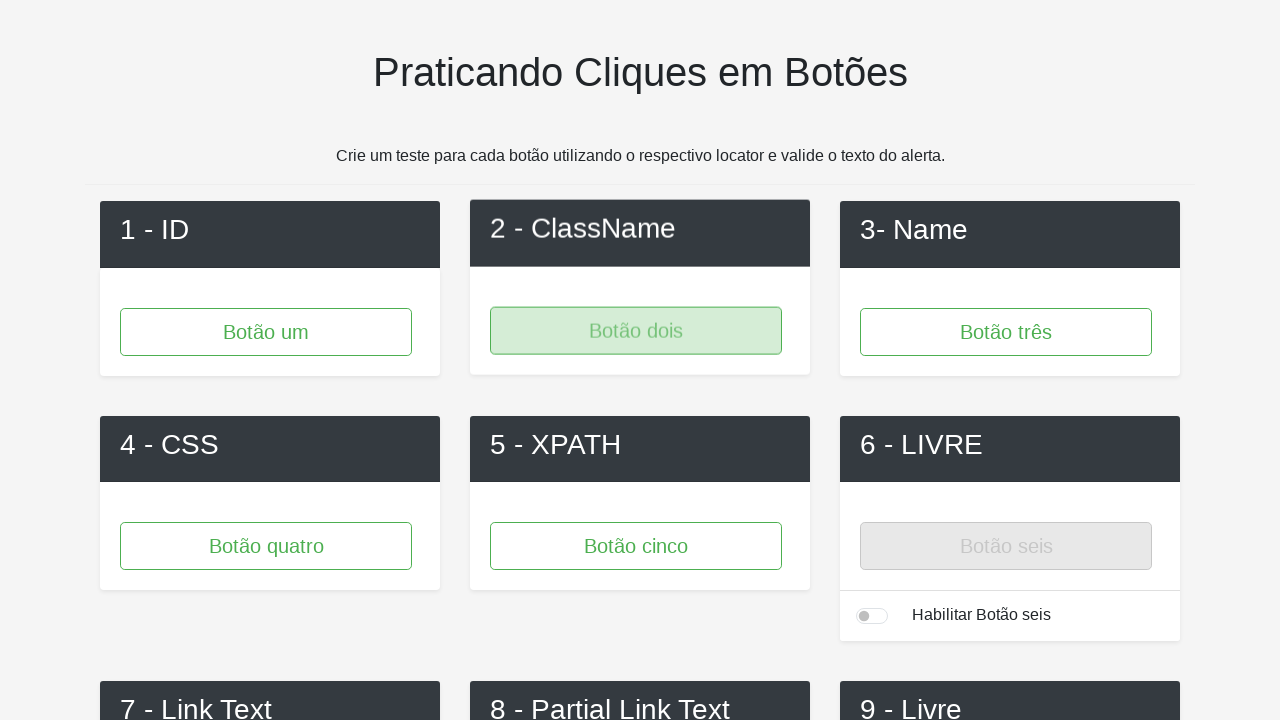

Set up dialog handler to accept alert messages
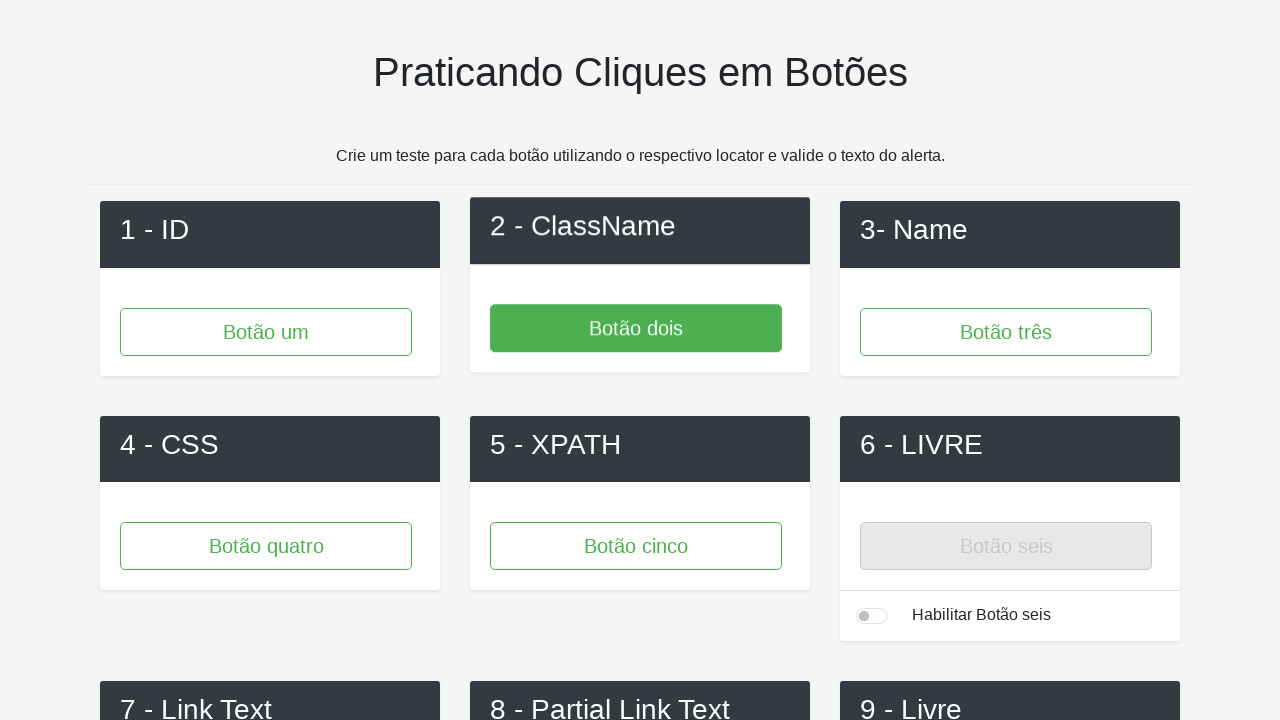

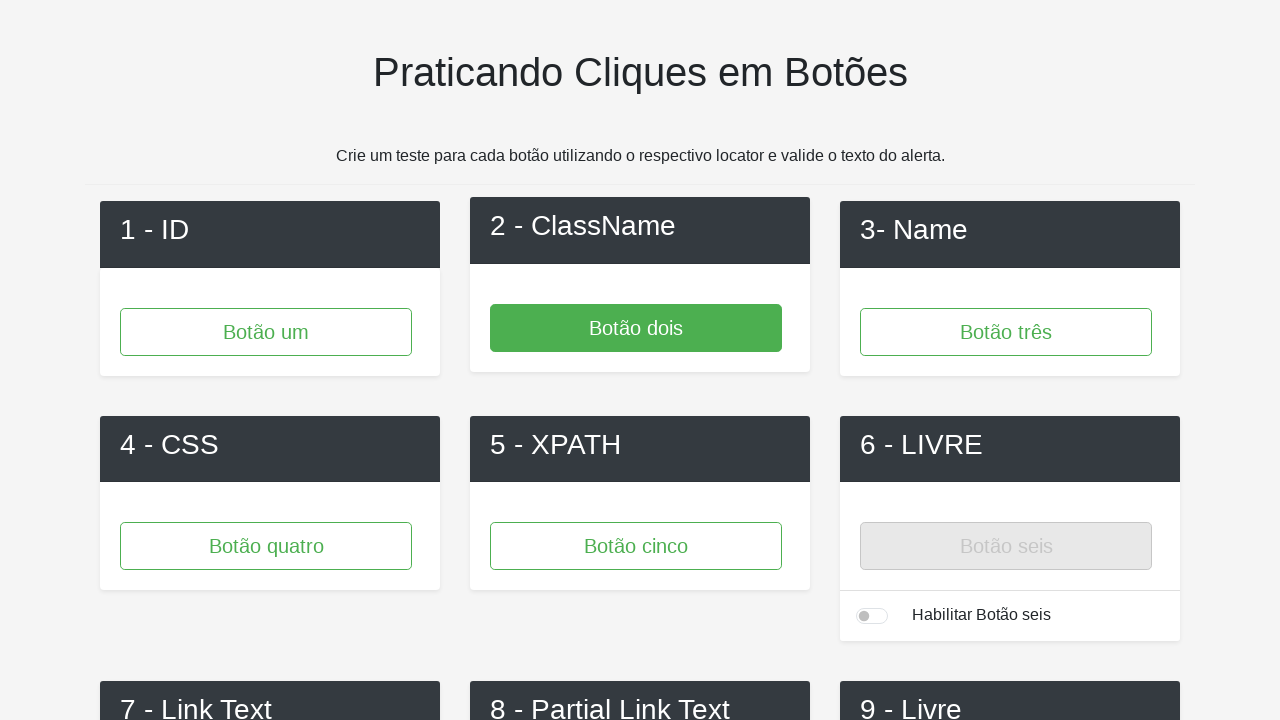